Navigates to a page with an entry advertisement modal and clicks to close it

Starting URL: http://the-internet.herokuapp.com/entry_ad

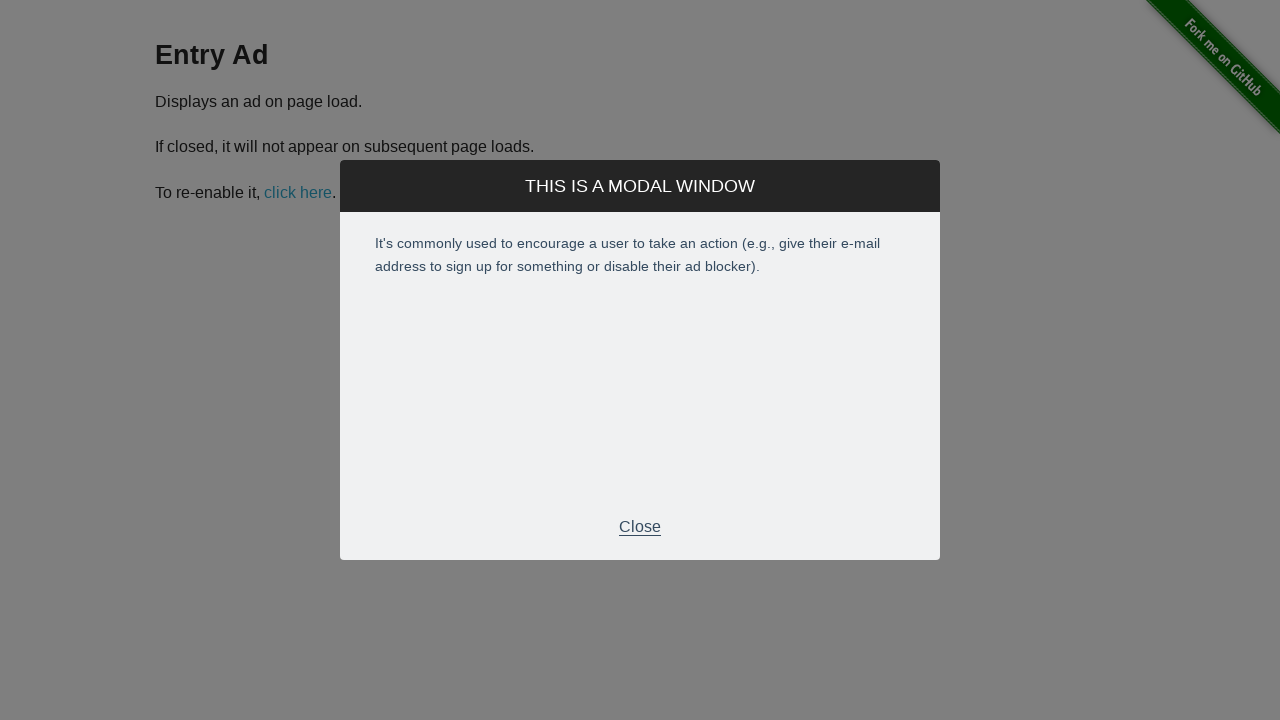

Navigated to entry advertisement modal page
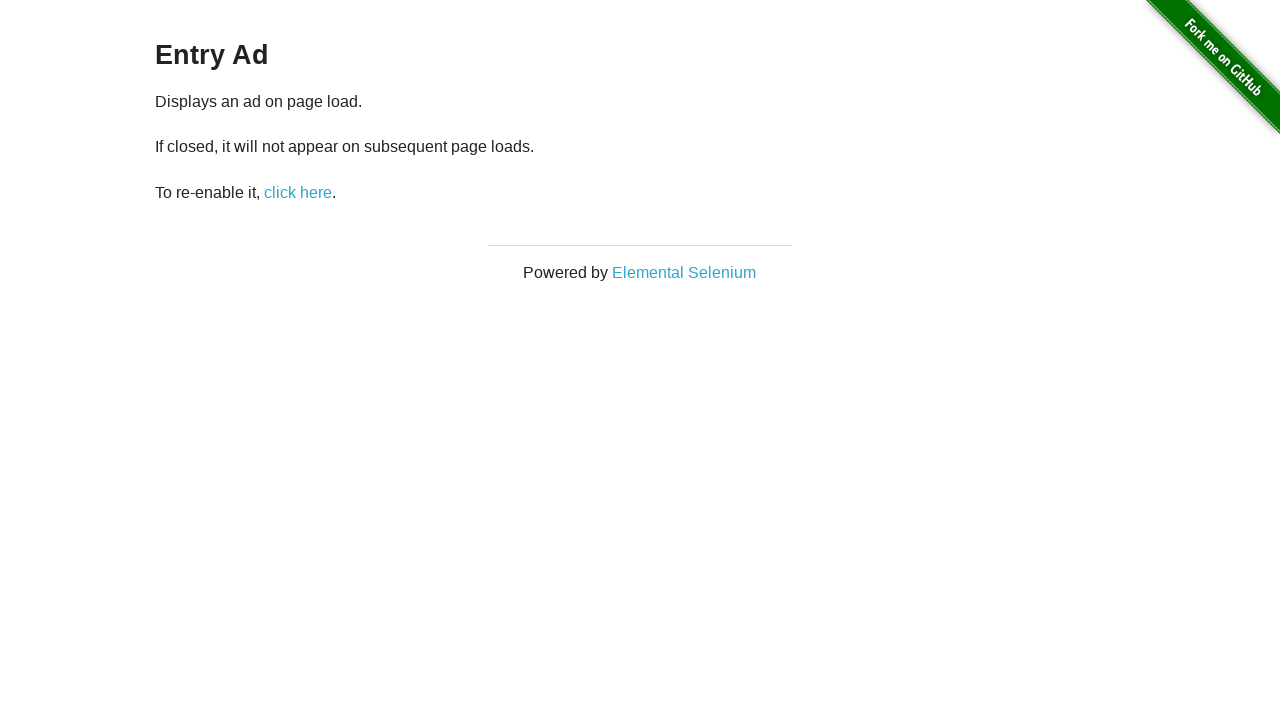

Entry advertisement modal appeared
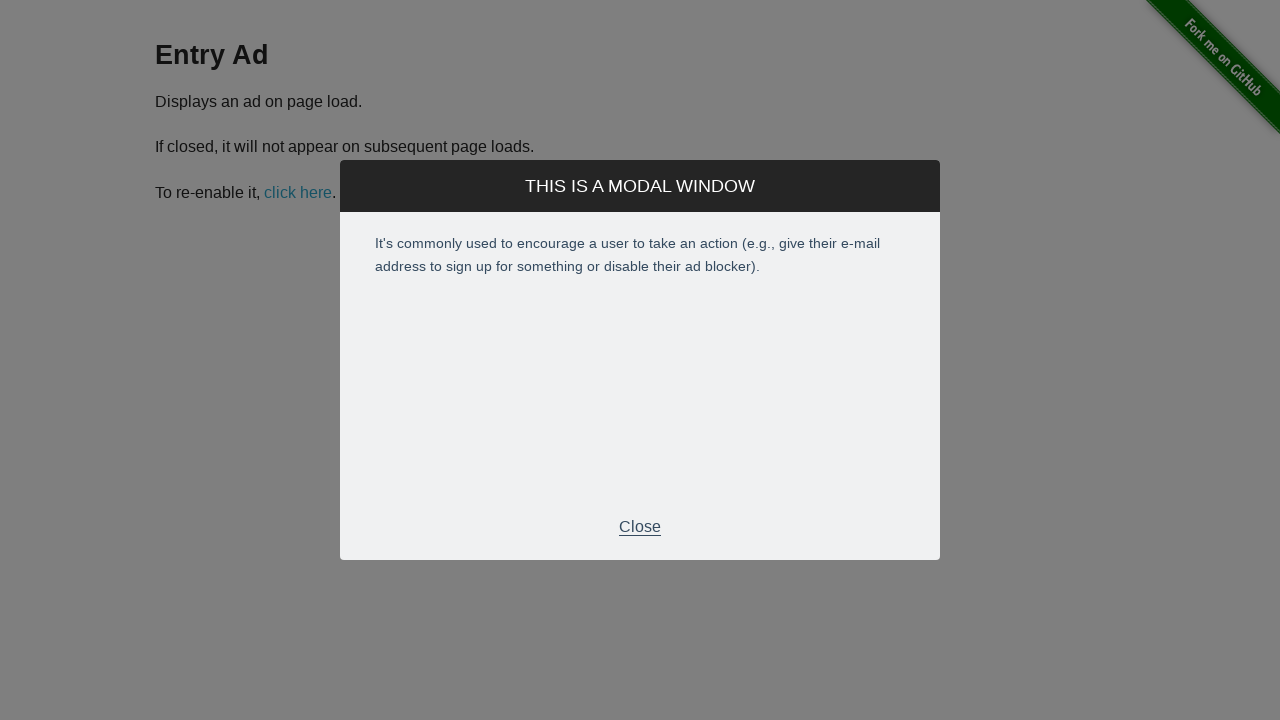

Clicked modal footer to close the entry advertisement at (640, 527) on .modal-footer
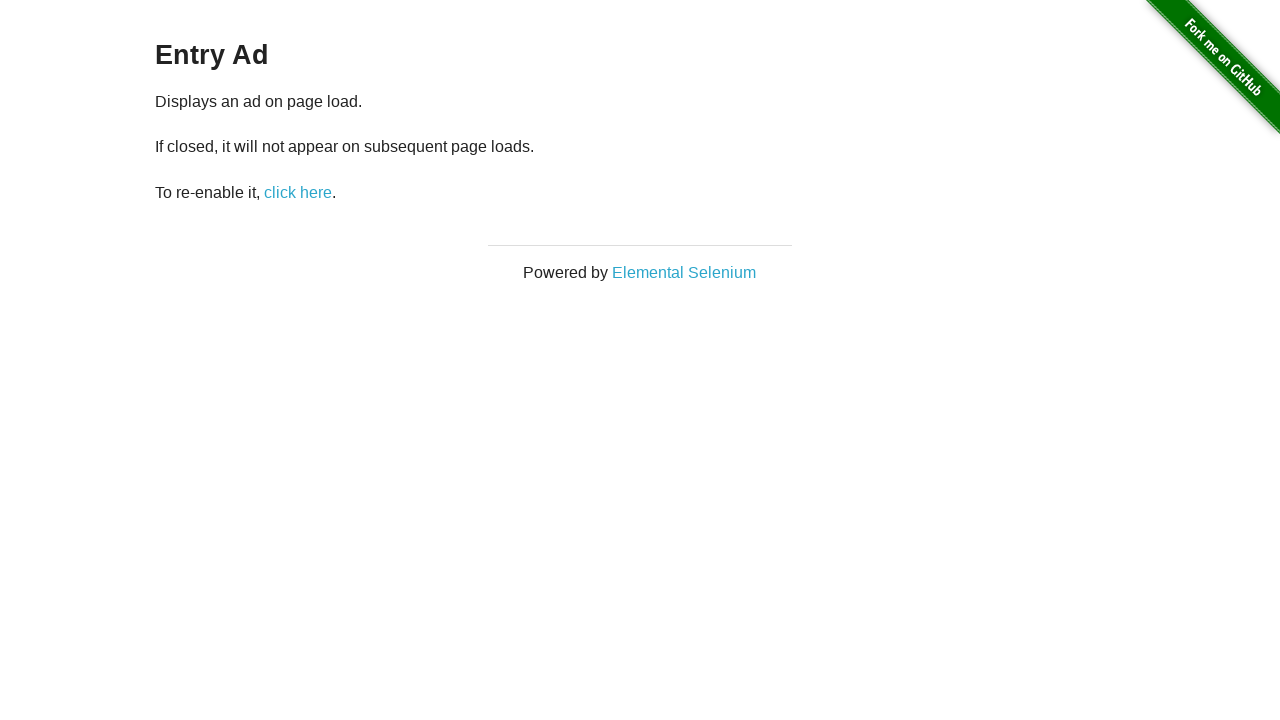

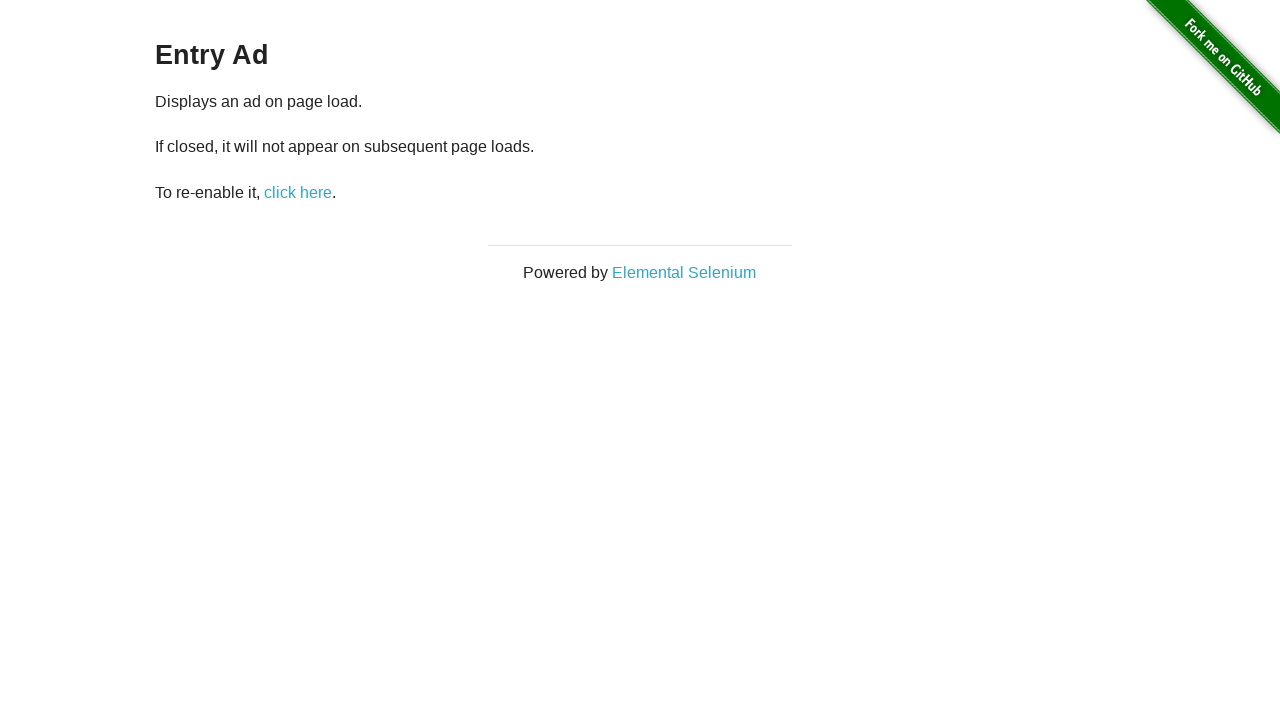